Tests triangle identifier with invalid sides 3, 4, 1 to verify it correctly identifies an invalid triangle

Starting URL: https://testpages.eviltester.com/styled/apps/triangle/triangle001.html

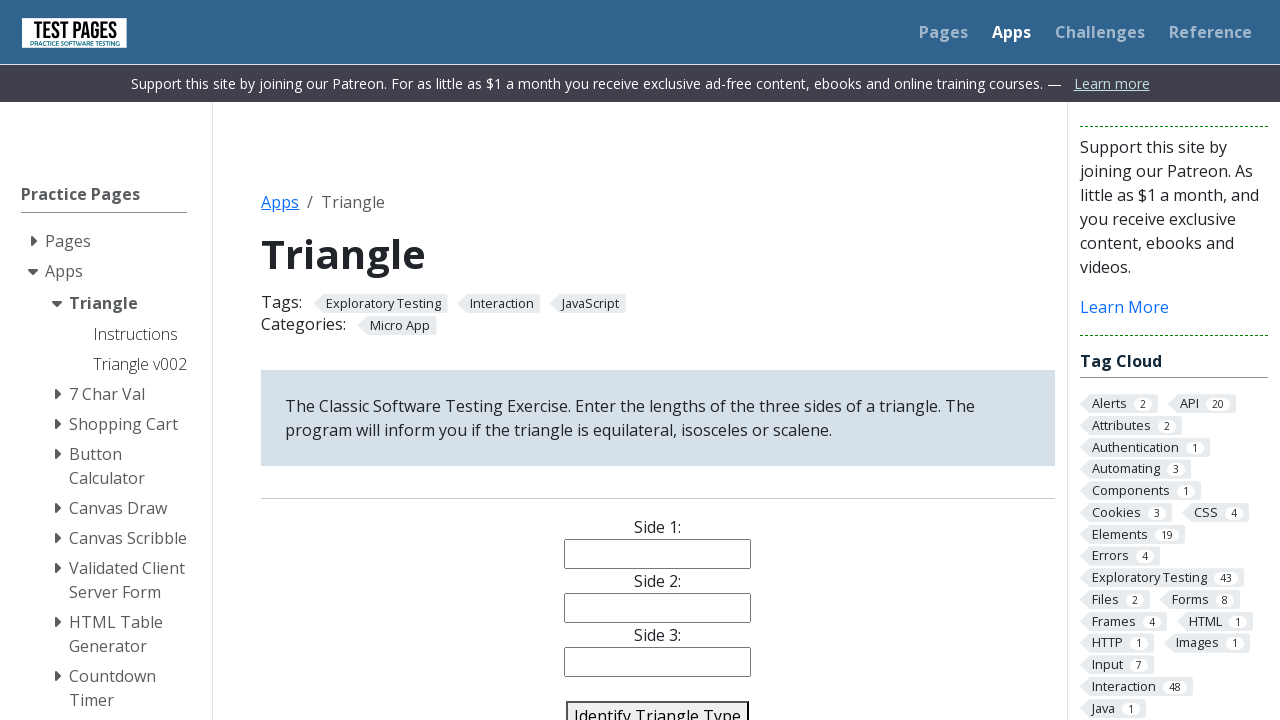

Filled first side with value 3 on #side1
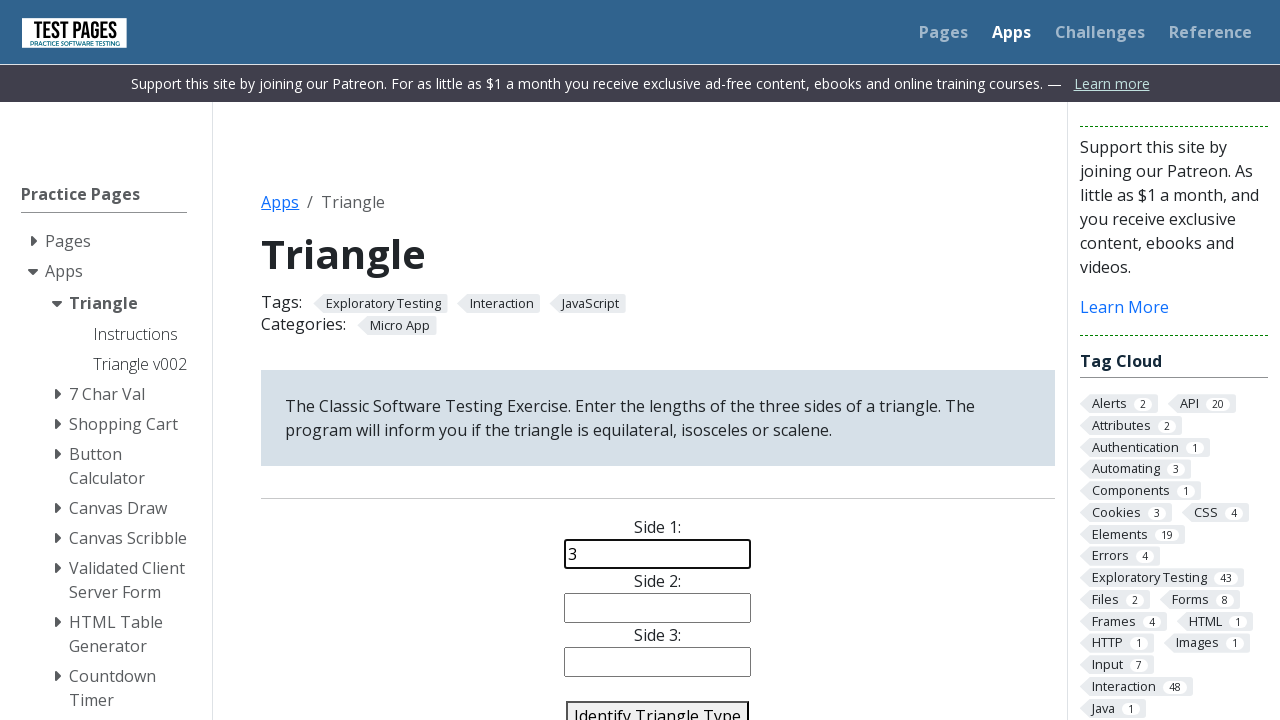

Filled second side with value 4 on #side2
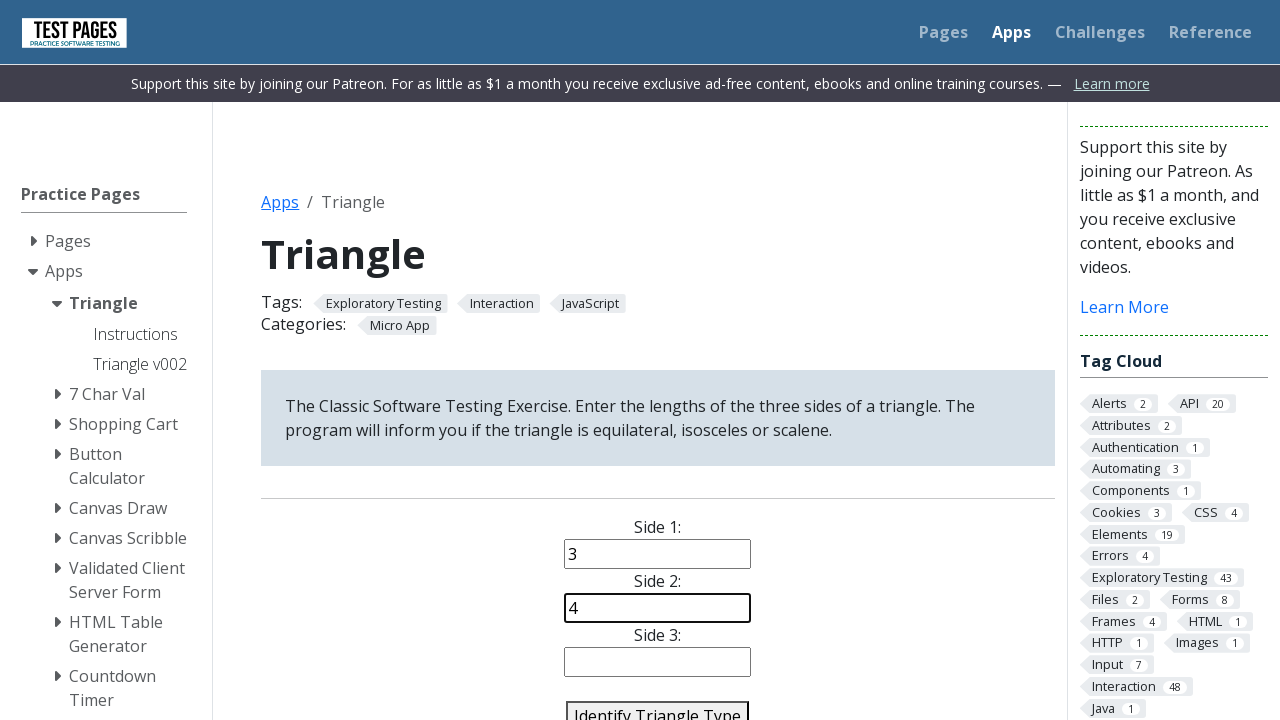

Filled third side with value 1 on #side3
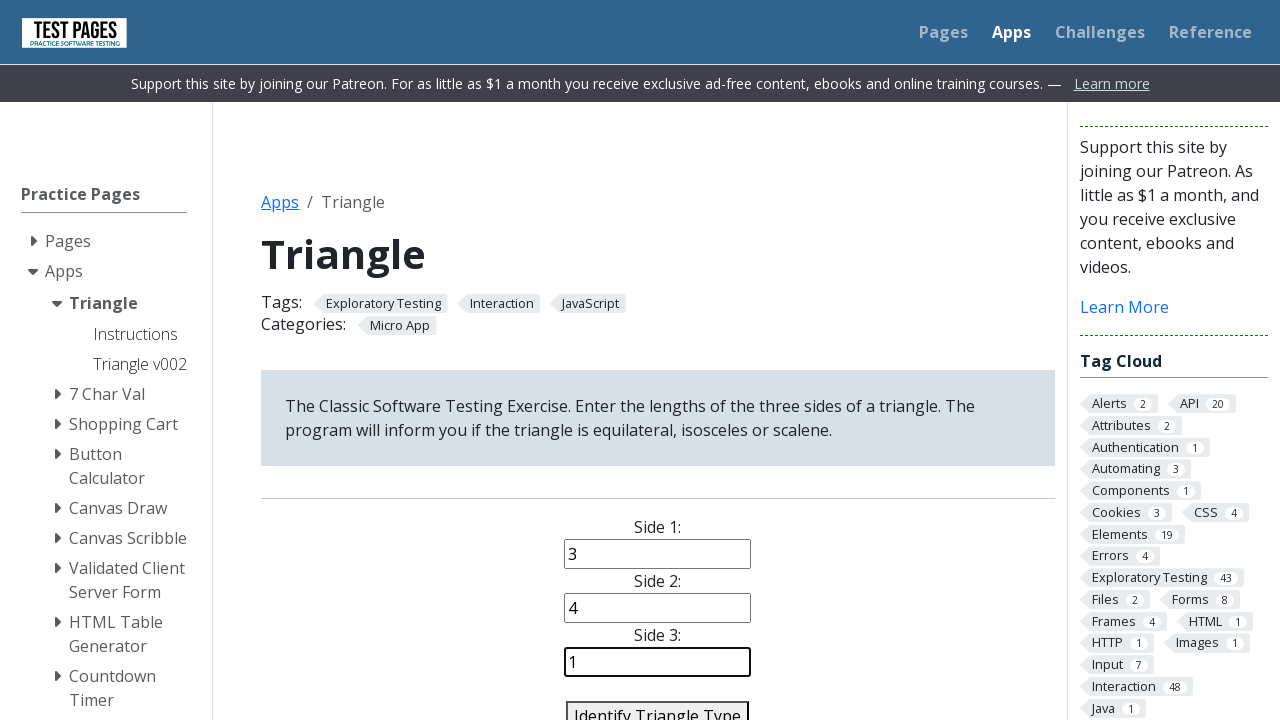

Clicked identify button to validate triangle with sides 3, 4, 1 at (658, 705) on #identify-triangle-action
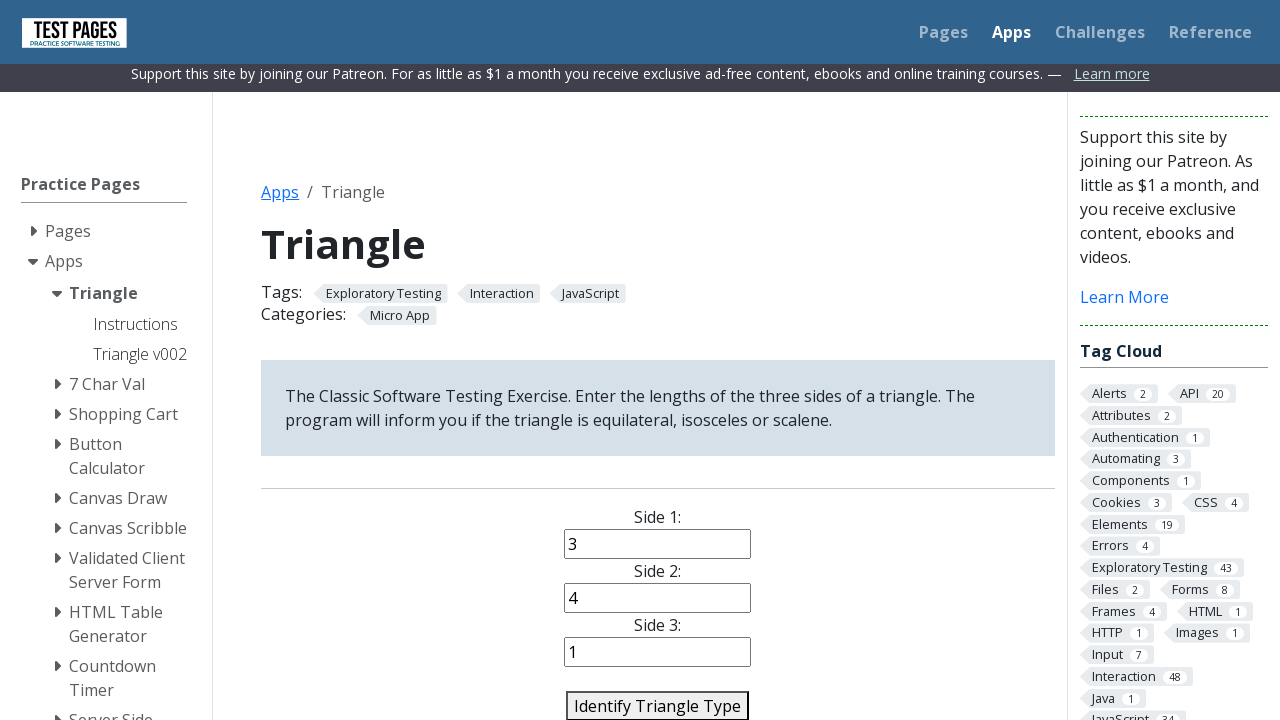

Triangle result displayed - invalid triangle identified
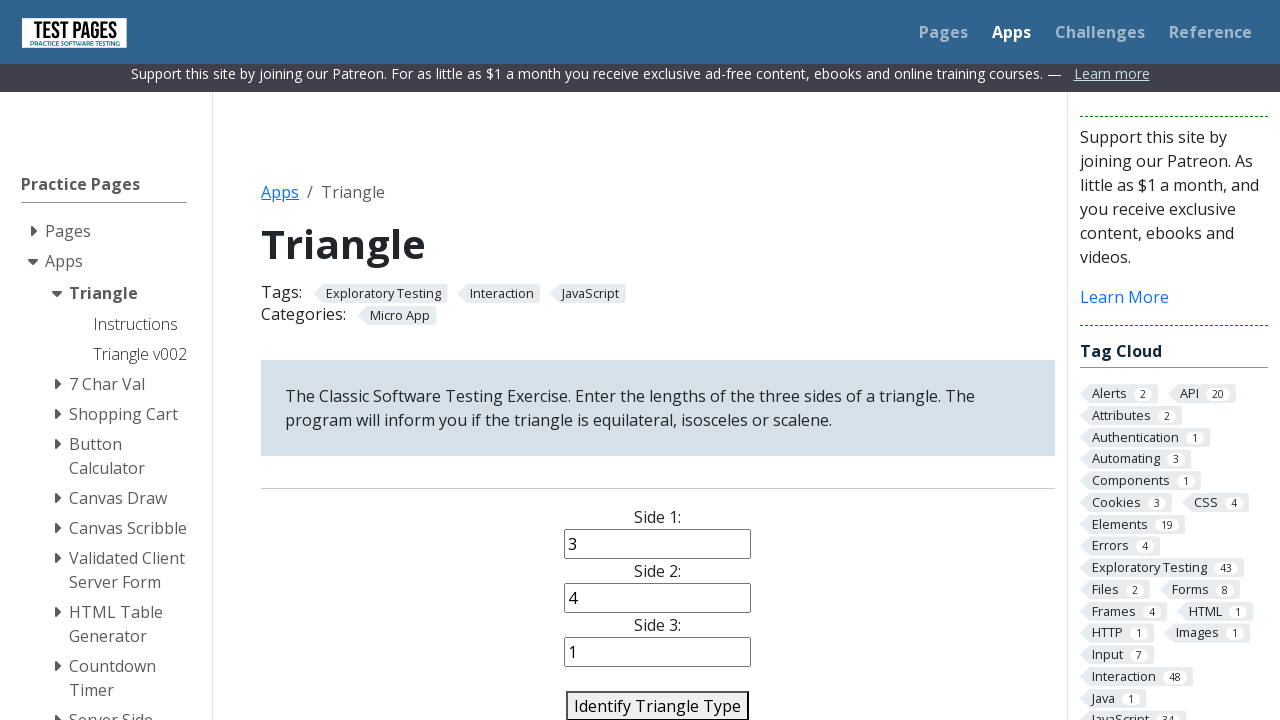

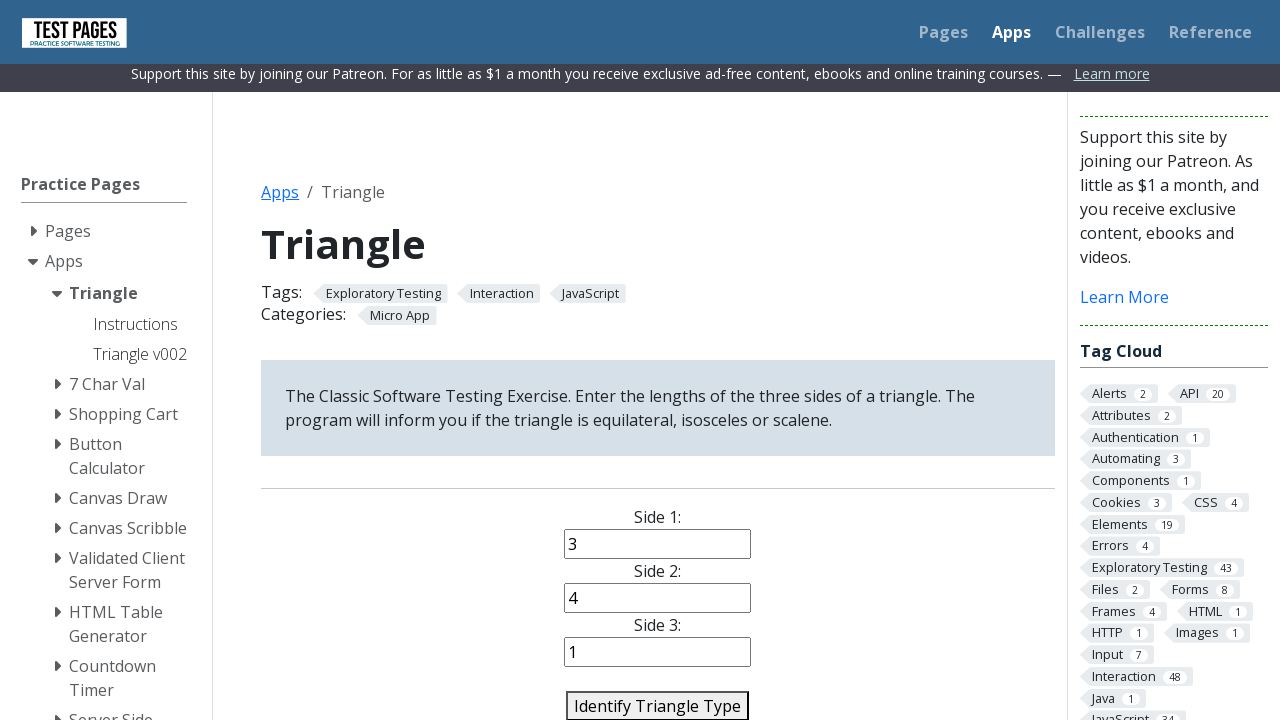